Tests product selection and add to cart functionality on DemoBlaze website by clicking on a product, viewing its details, and adding it to cart

Starting URL: https://www.demoblaze.com/index.html

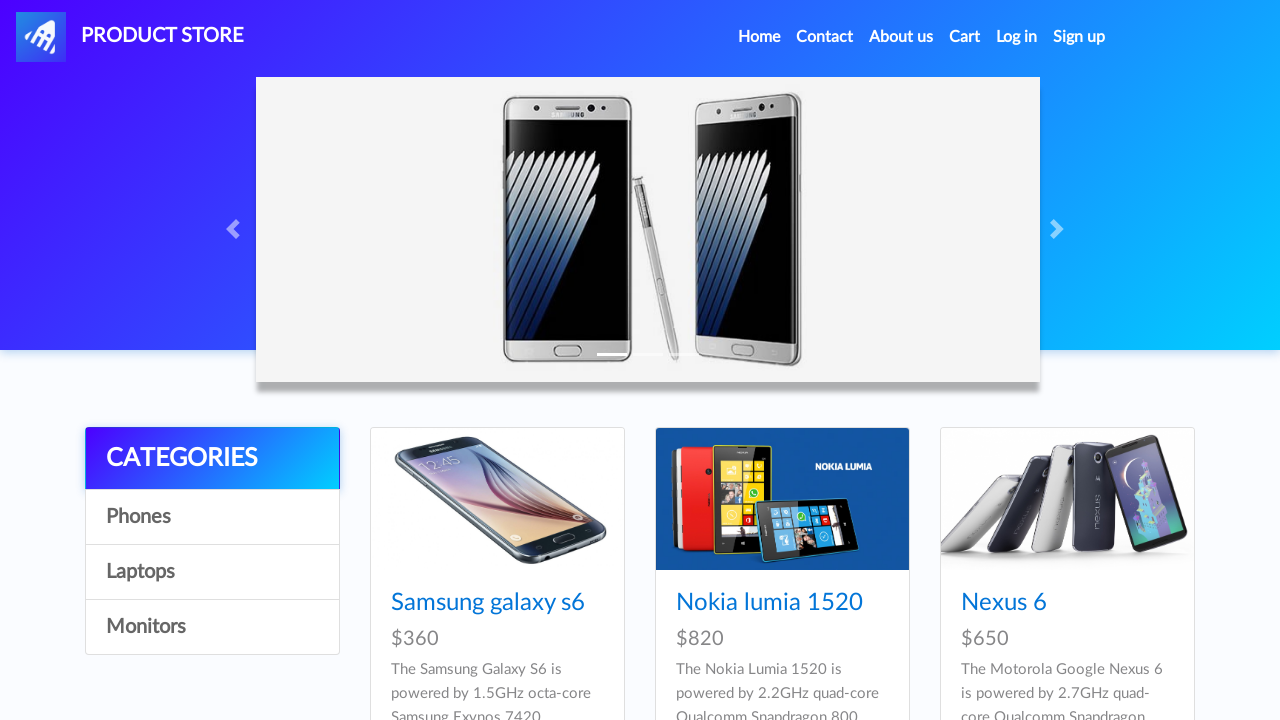

Clicked on the first product (Samsung galaxy s6) at (497, 499) on xpath=//div[@id='tbodyid']//div[1]//div[1]//a[1]//img[1]
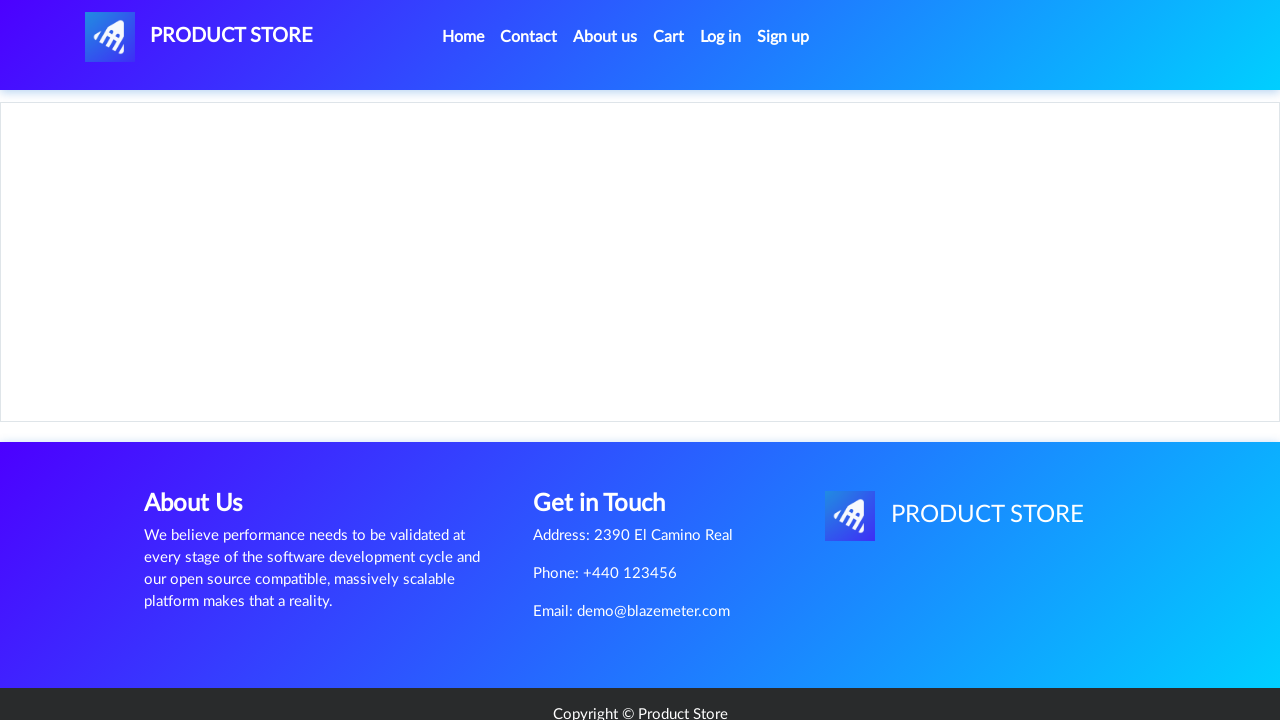

Product details page loaded
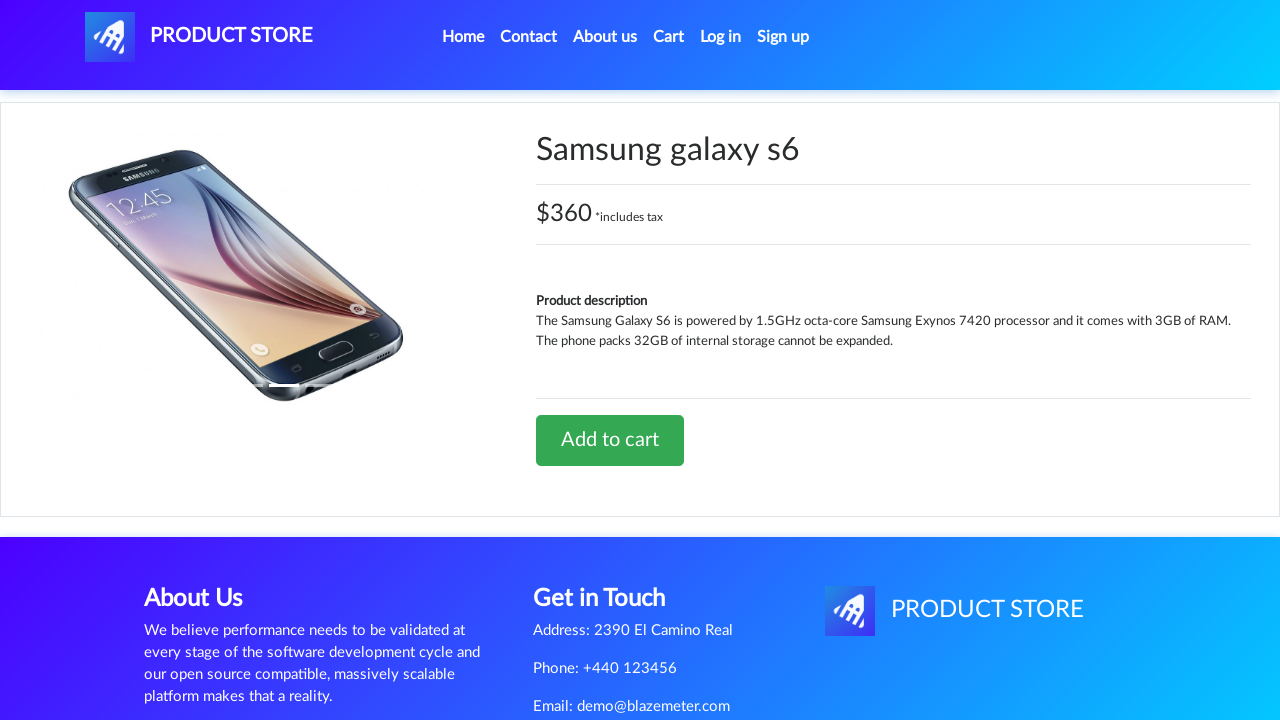

Retrieved product name: Samsung galaxy s6
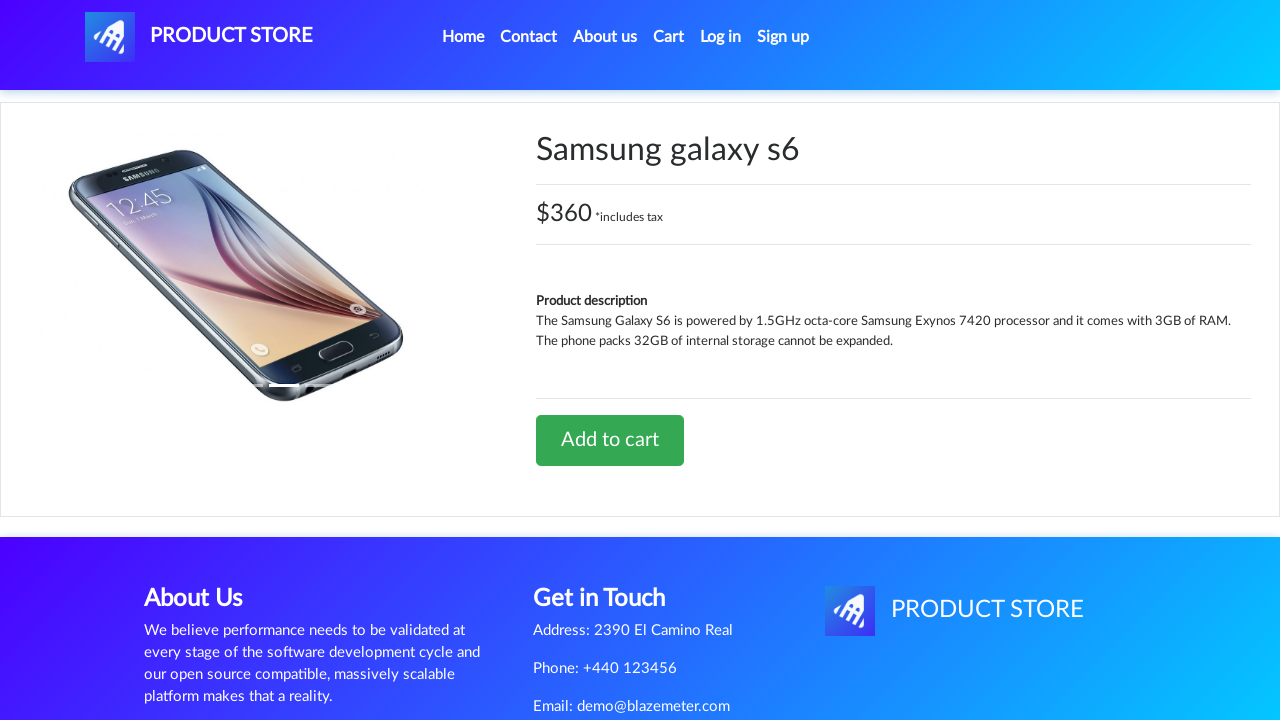

Clicked 'Add to cart' button at (610, 440) on xpath=//a[@class='btn btn-success btn-lg']
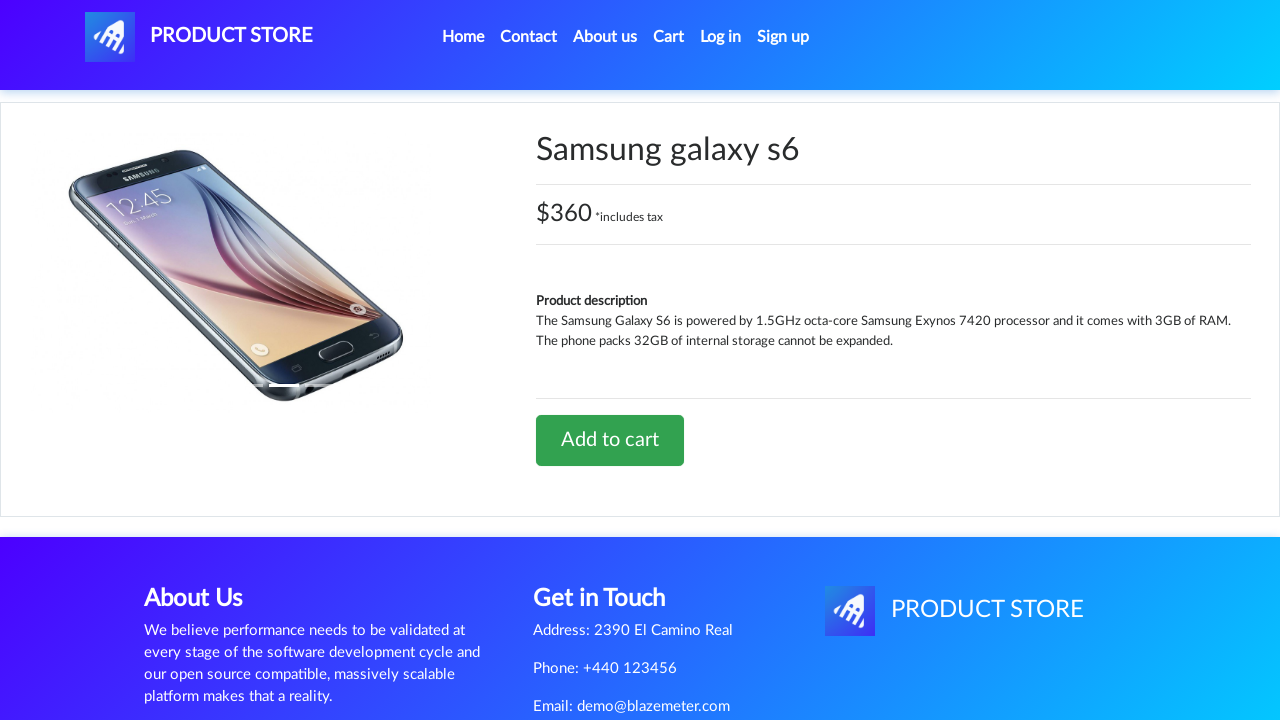

Accepted alert dialog confirming product added to cart
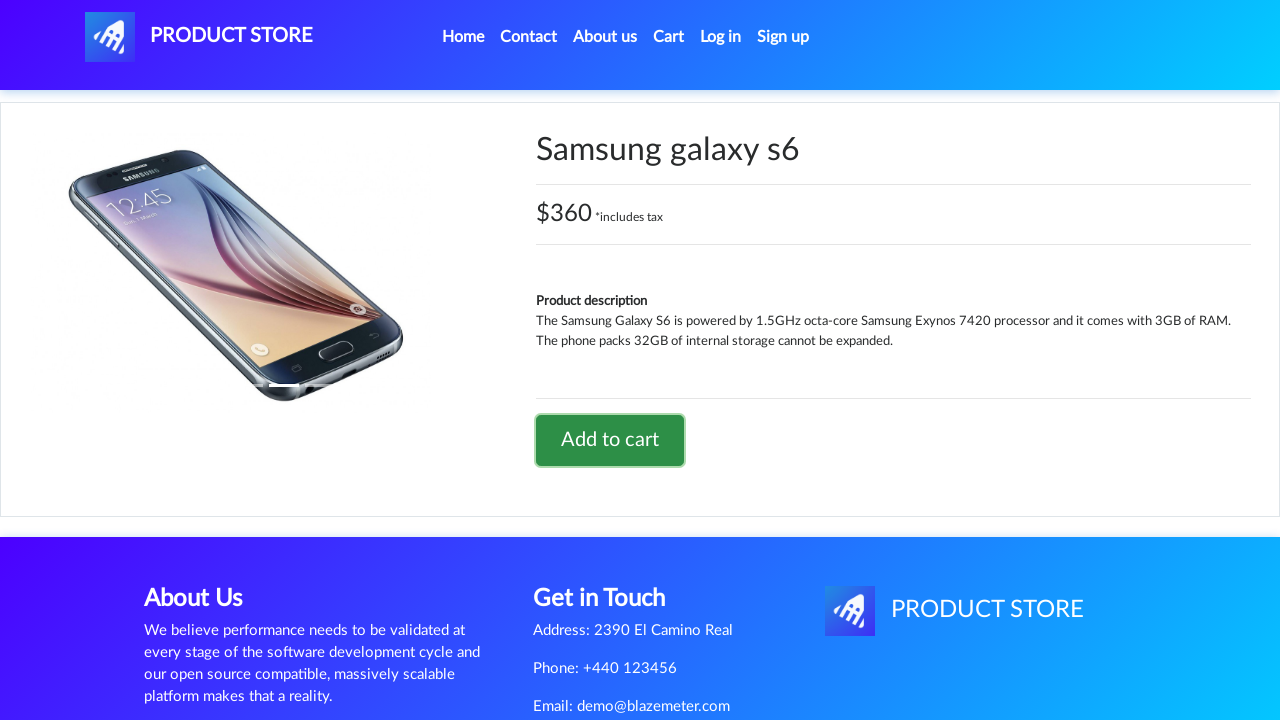

Clicked 'Home' link to navigate back to home page at (463, 37) on xpath=//a[contains(text(),'Home')]
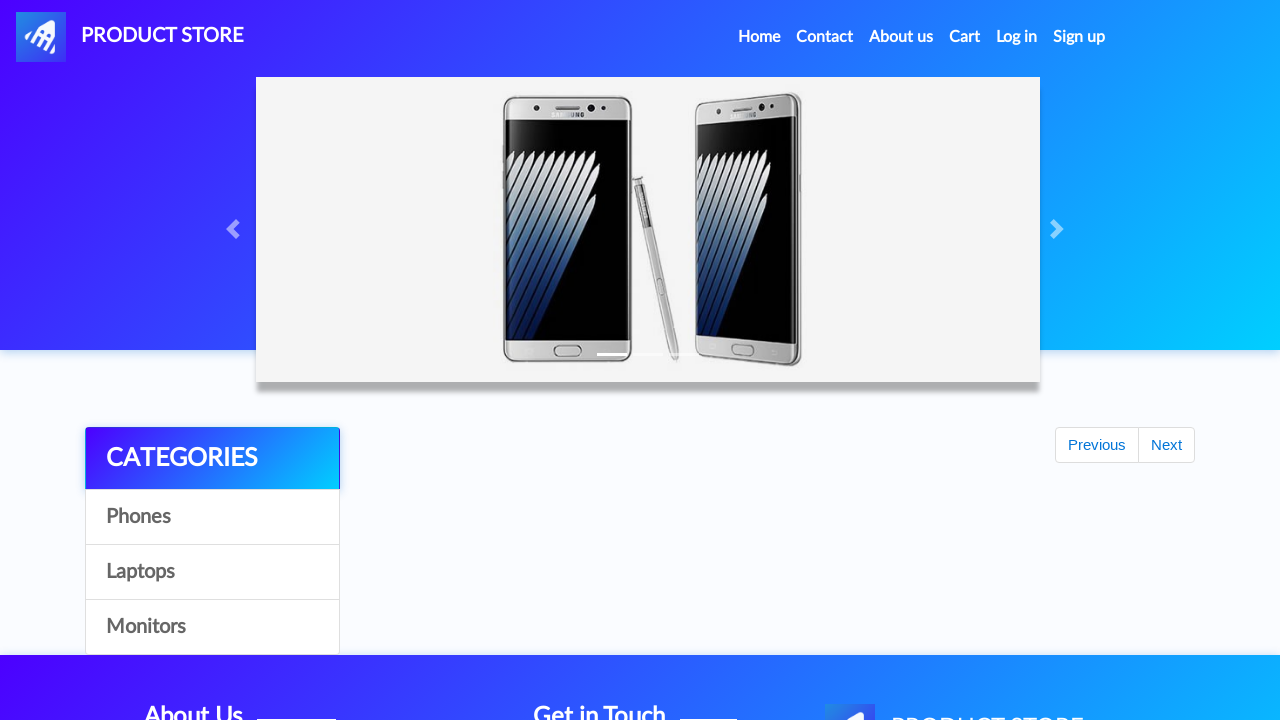

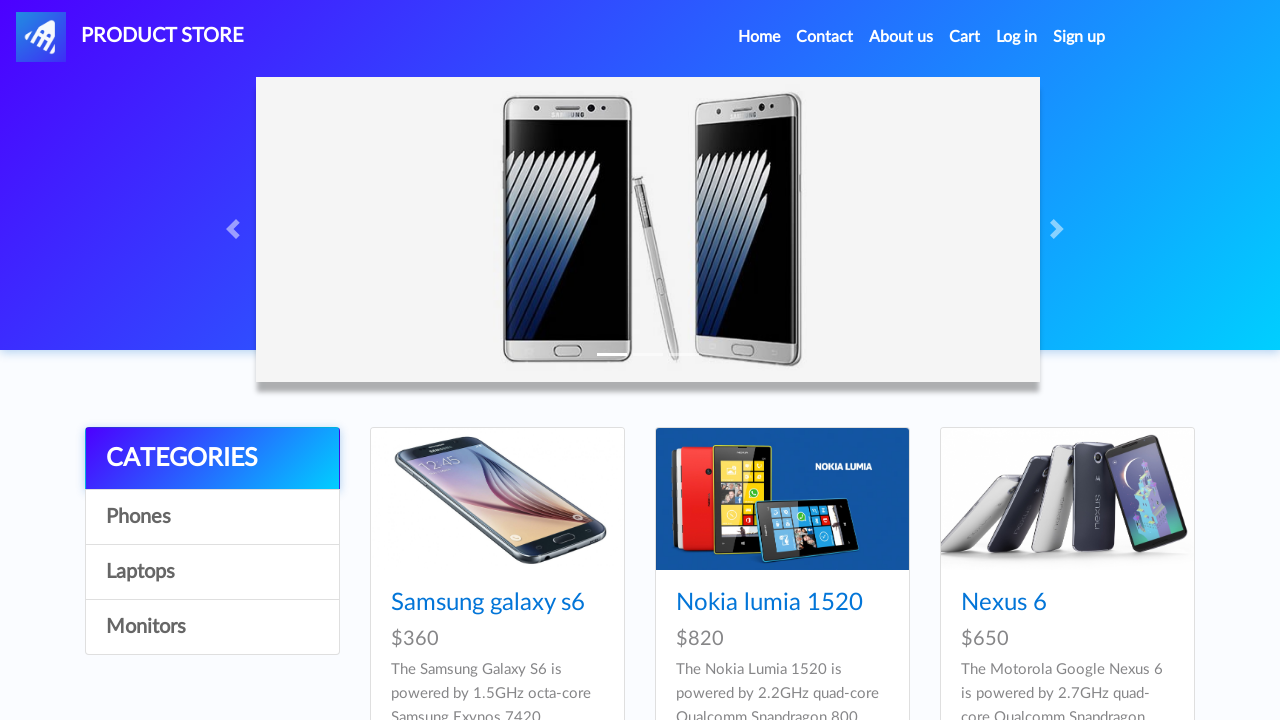